Tests dropdown menu functionality by selecting options using different methods

Starting URL: https://the-internet.herokuapp.com

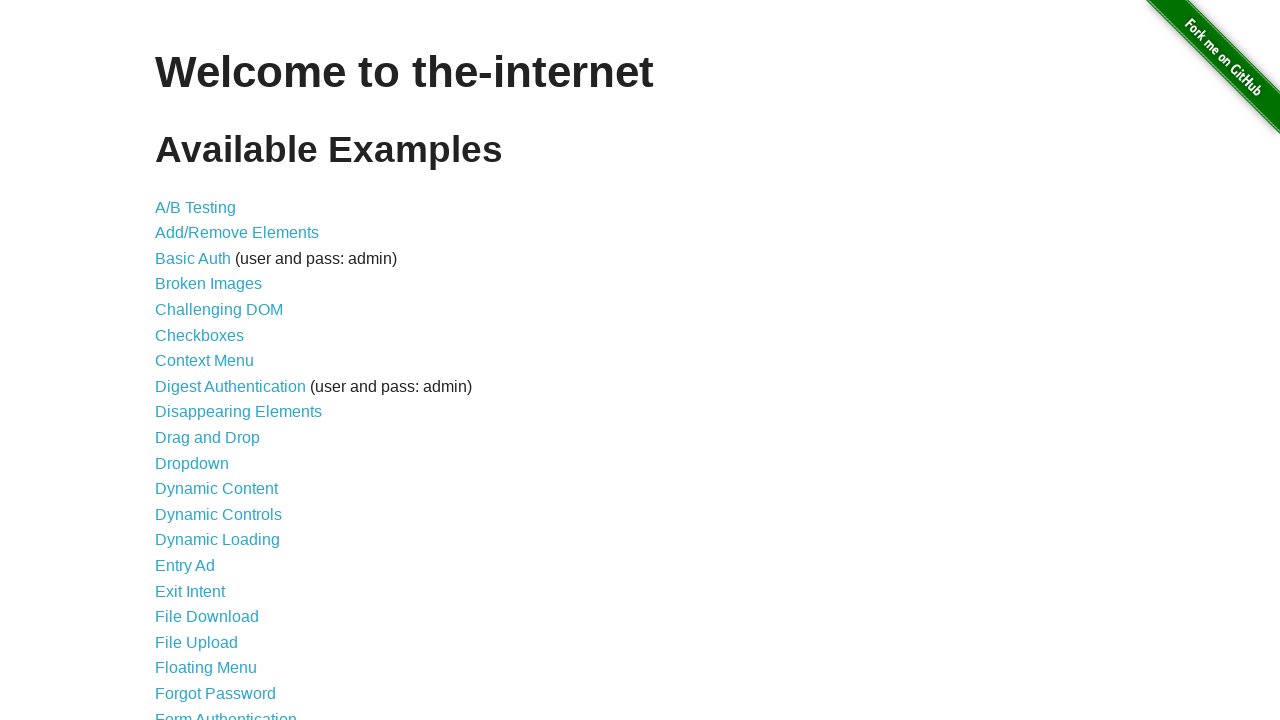

Clicked on Dropdown link to navigate to dropdown test page at (192, 463) on text=Dropdown
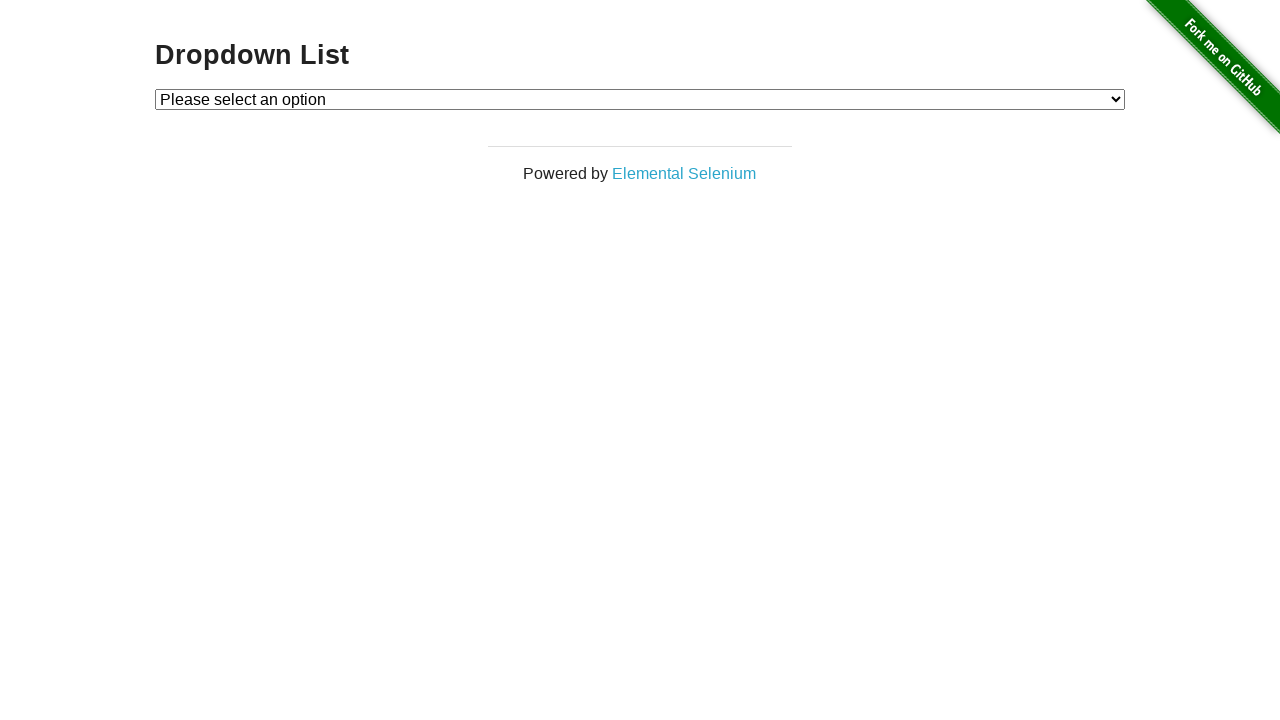

Selected dropdown option by index 1 on #dropdown
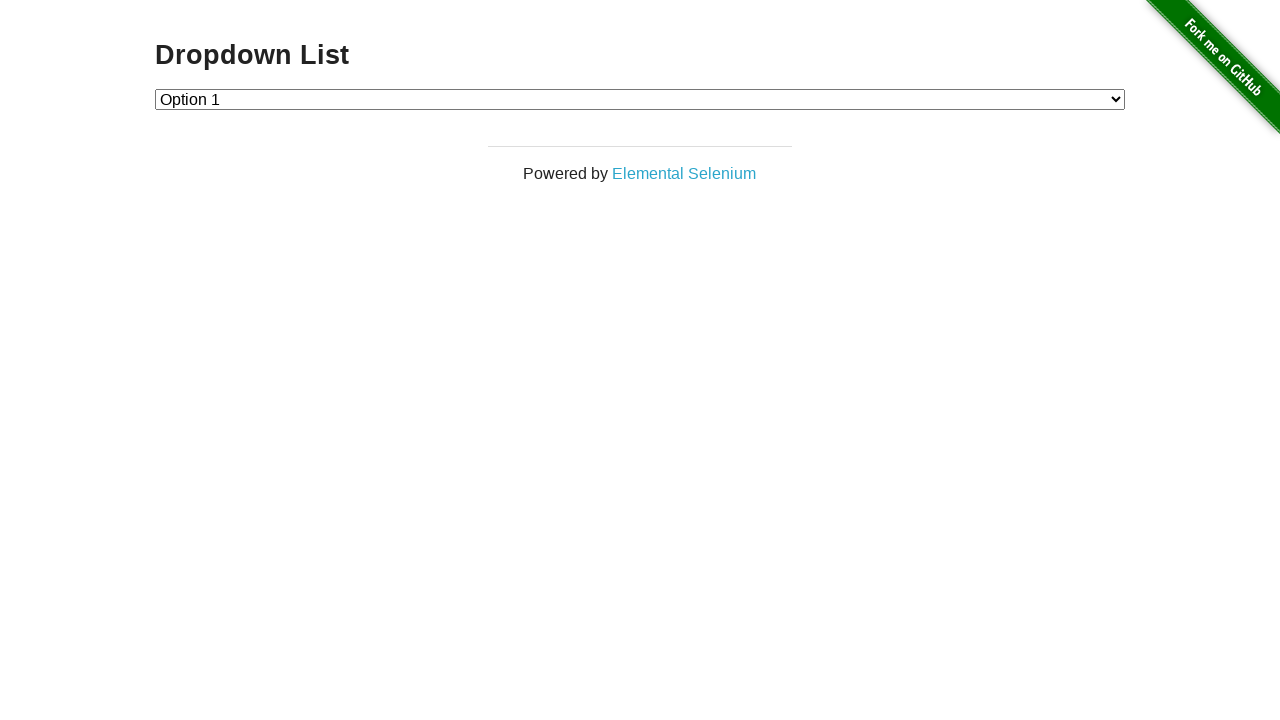

Selected dropdown option by visible text 'Option 1' on #dropdown
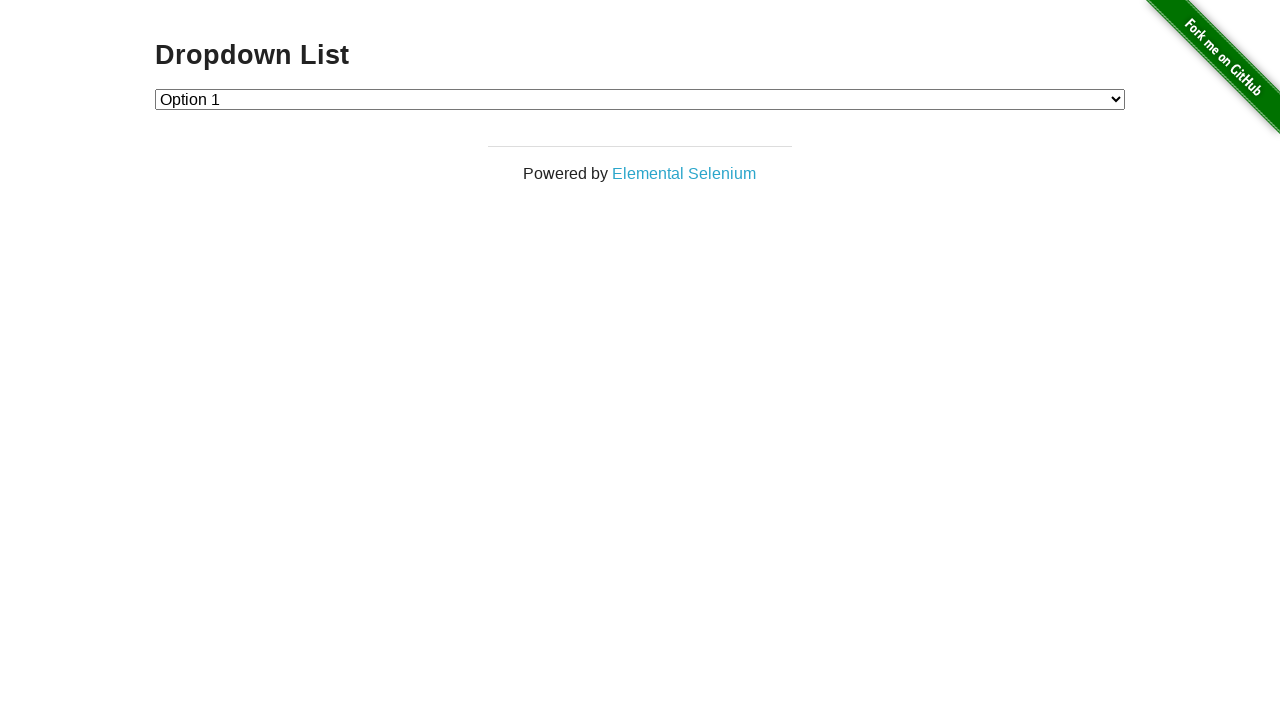

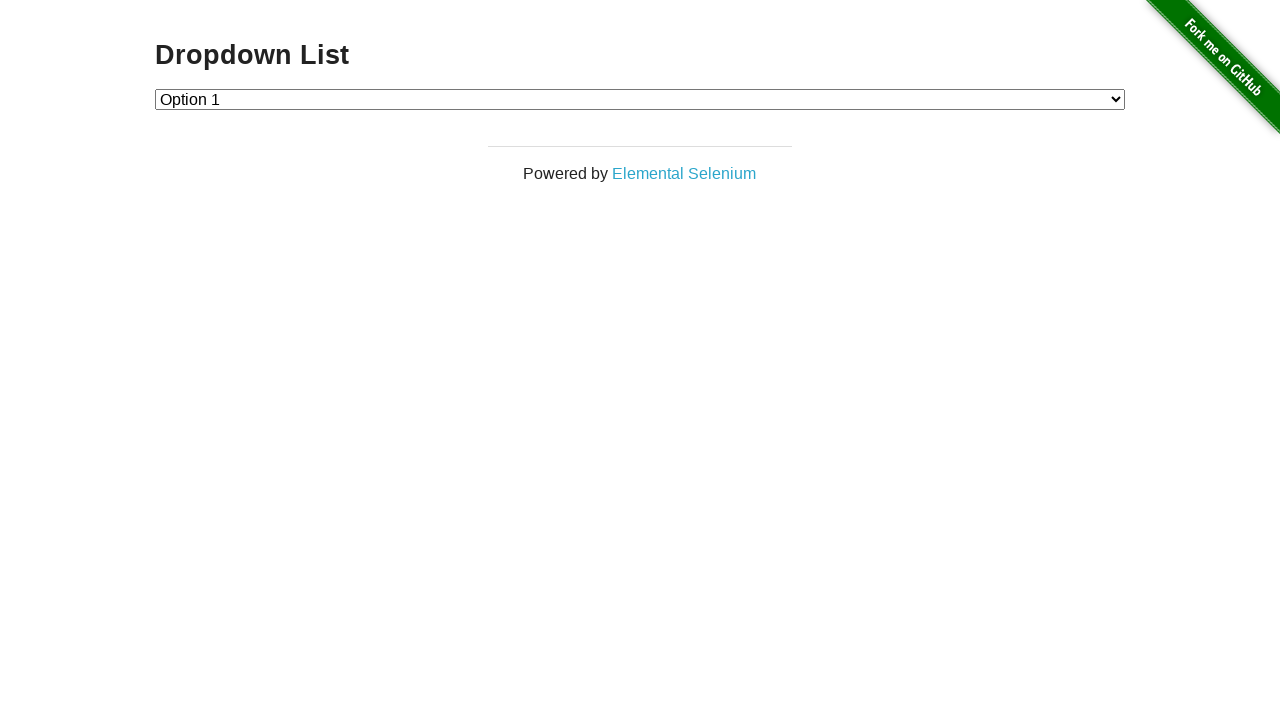